Tests basic navigation by loading the GitLab homepage, waiting, and then reloading the page

Starting URL: https://gitlab.com/

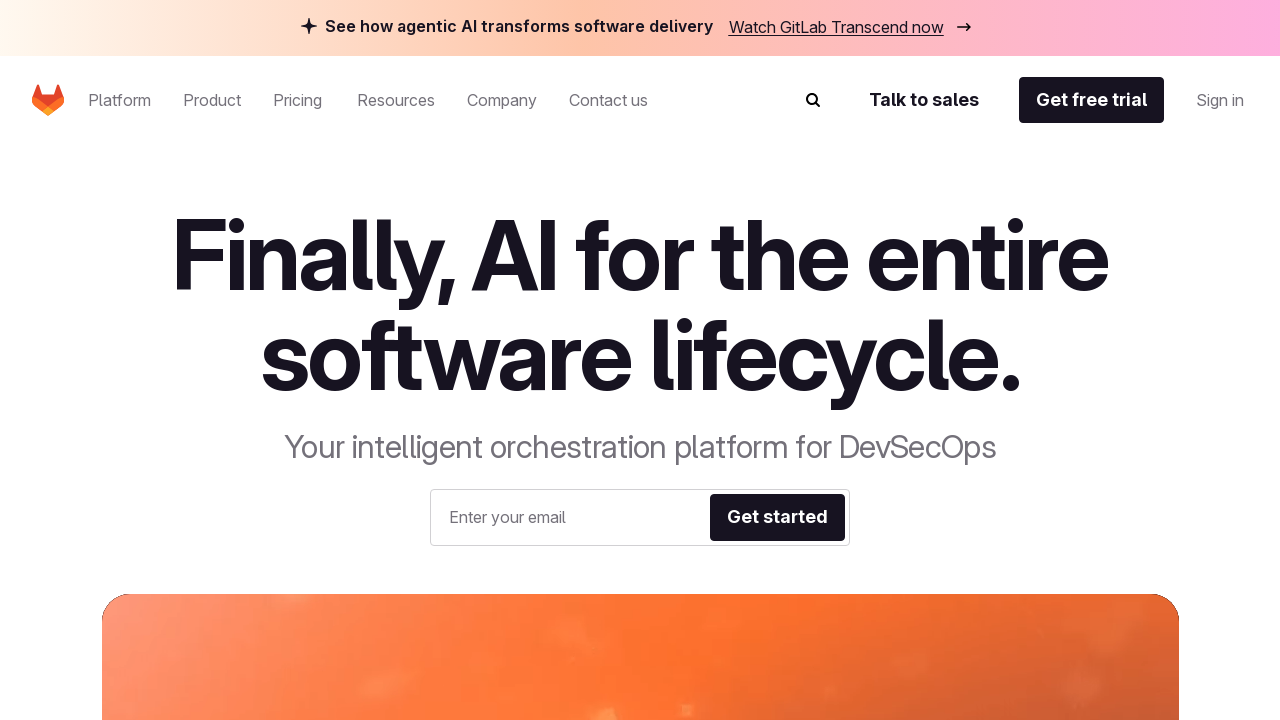

Reloaded the GitLab homepage
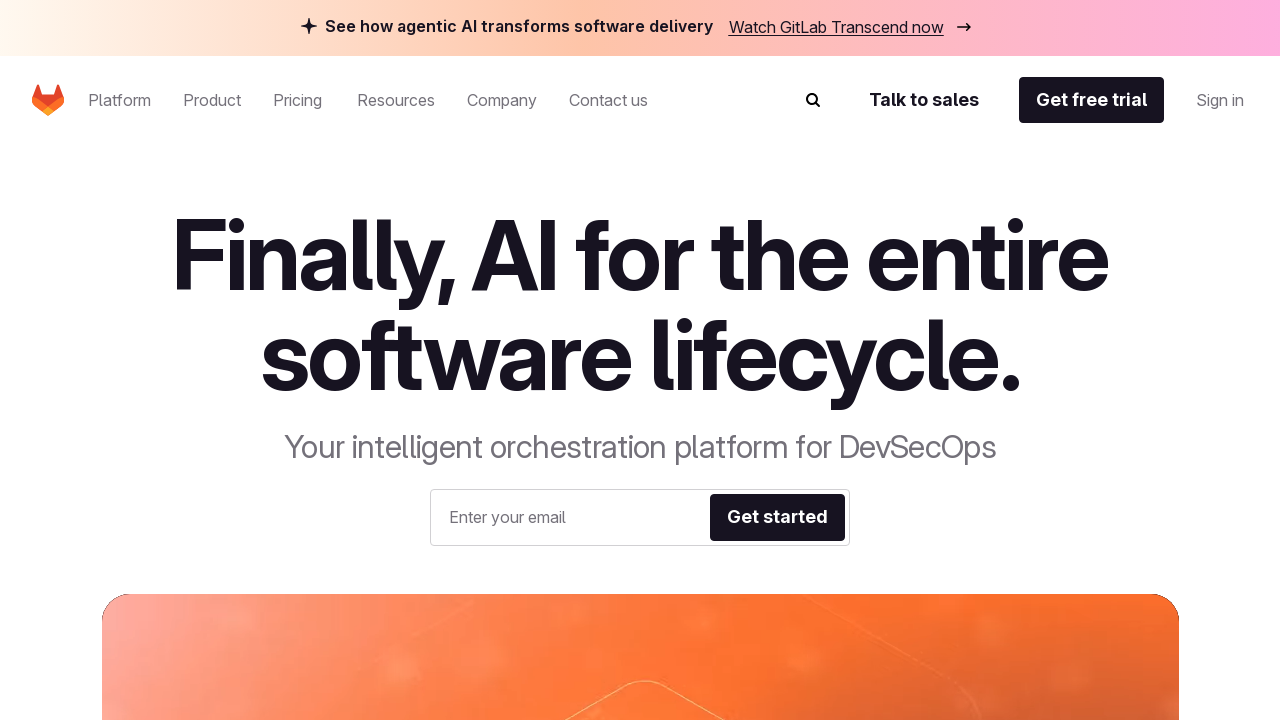

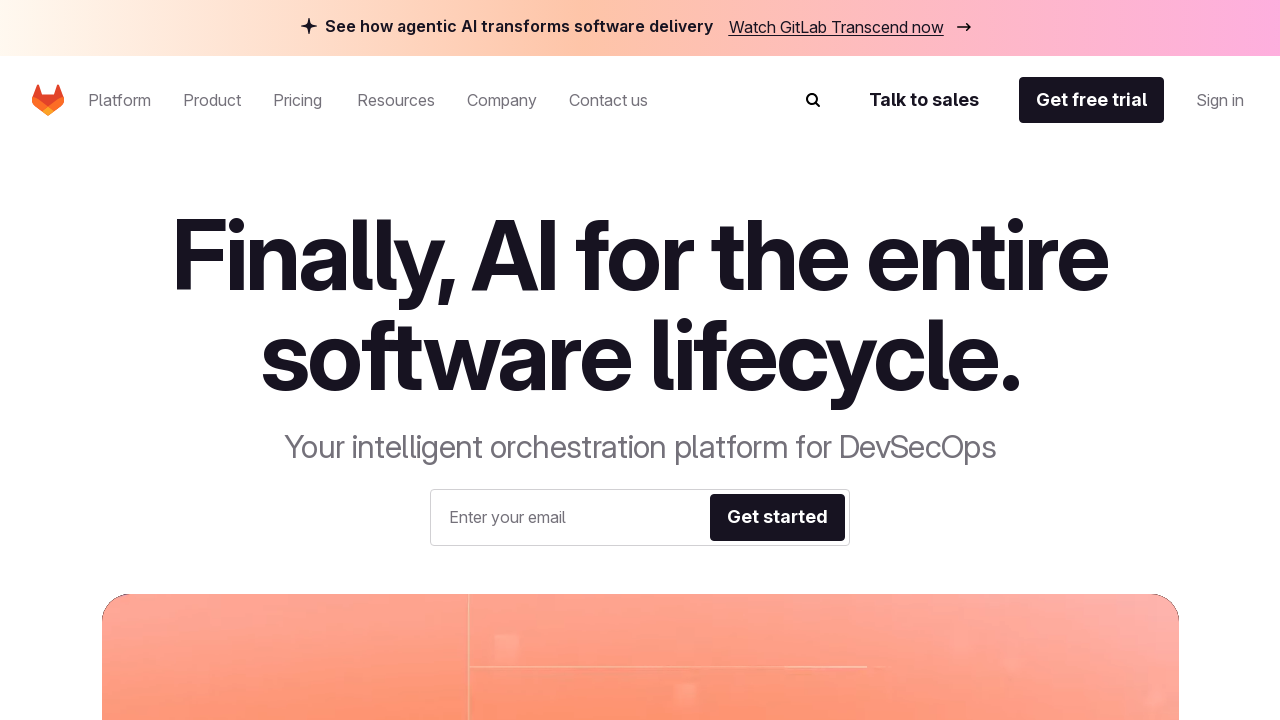